Opens all links from the footer section in new tabs and switches between them to verify they load correctly

Starting URL: https://rahulshettyacademy.com/AutomationPractice/

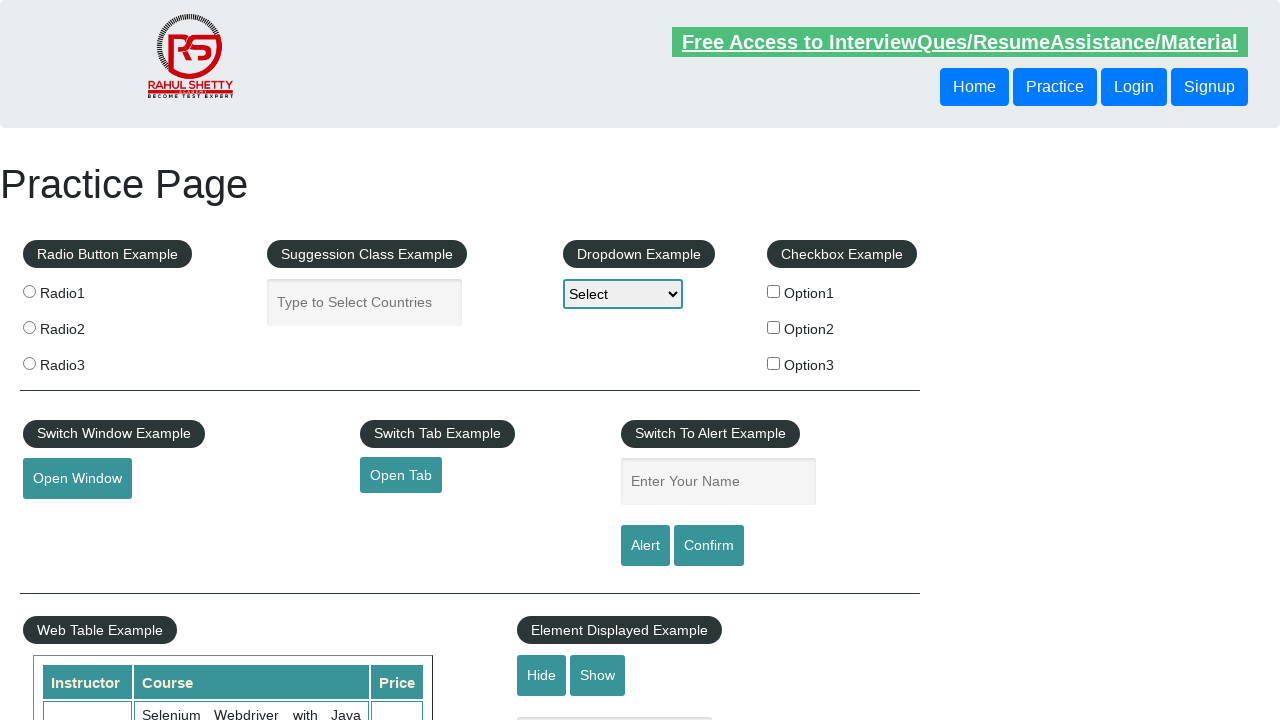

Counted total links on page: 27
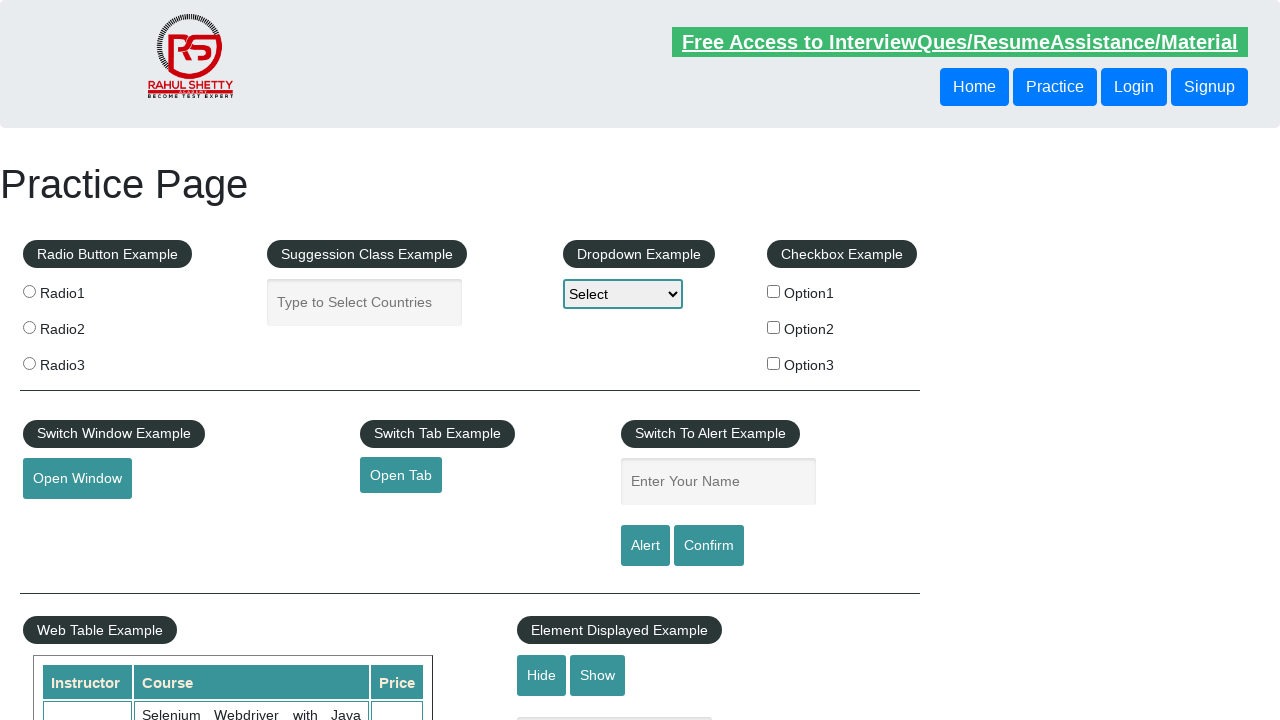

Located footer section with ID 'gf-BIG'
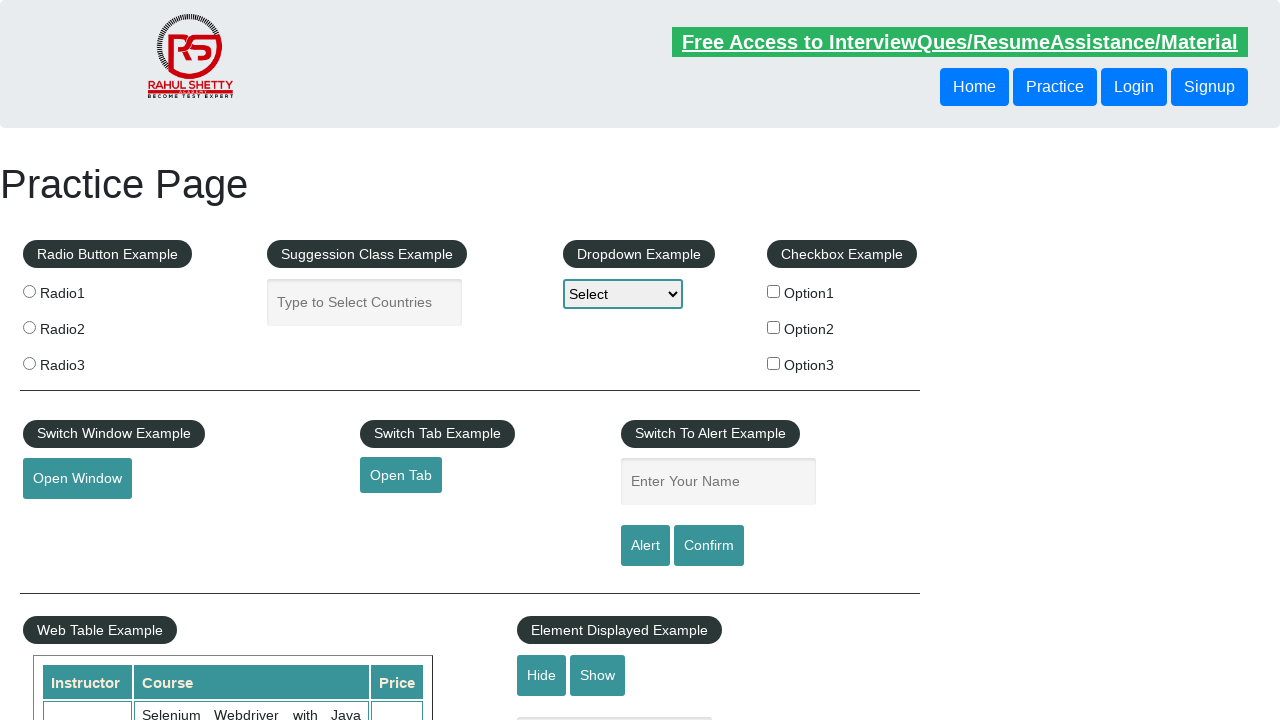

Counted links in footer section: 20
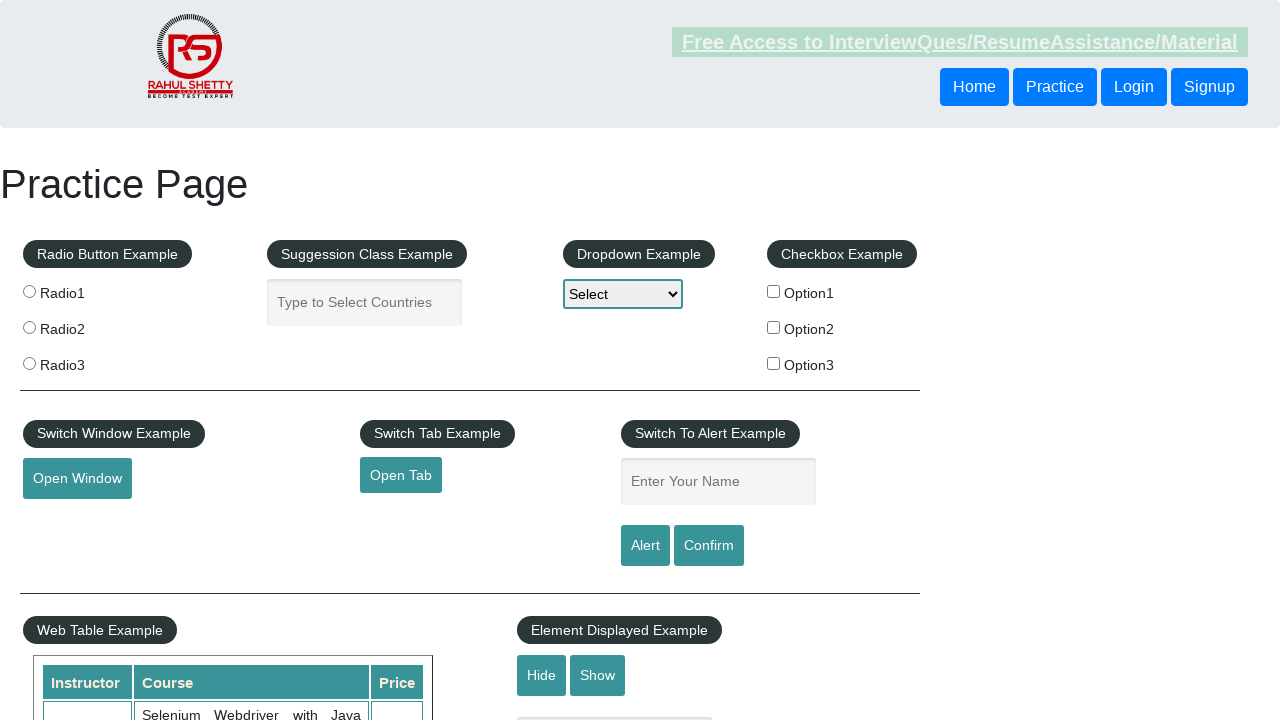

Located first column in footer section
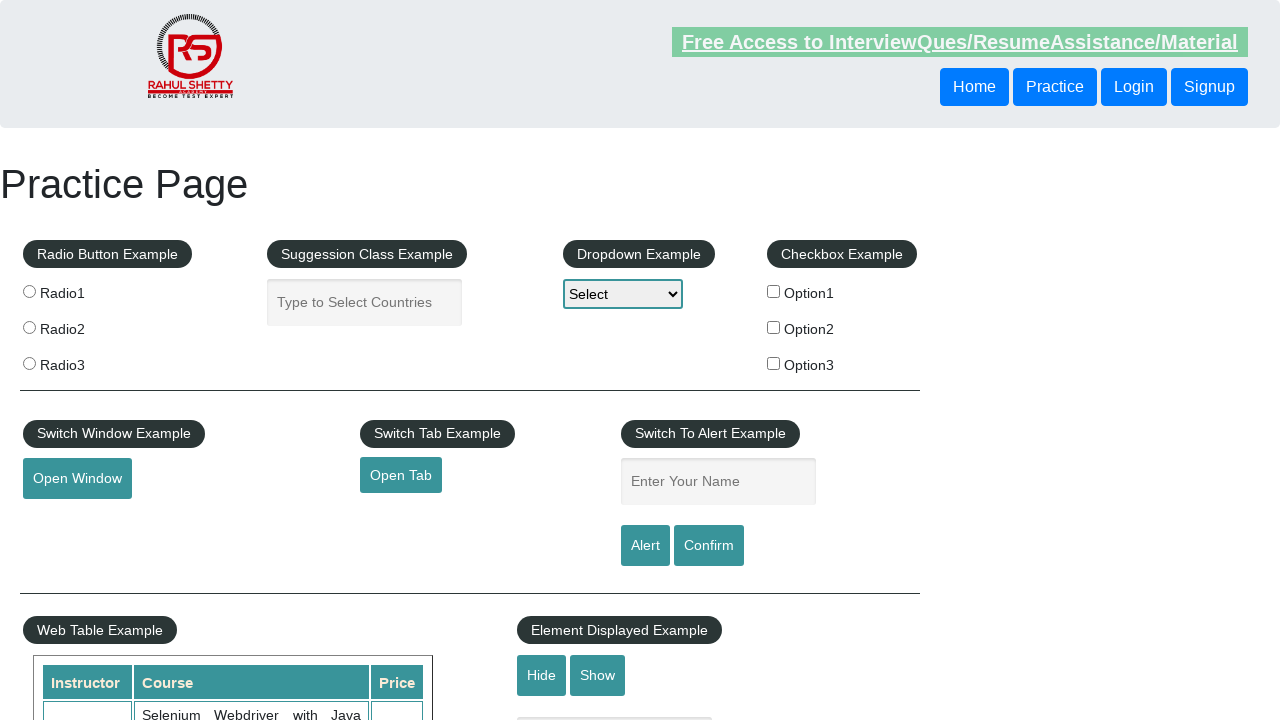

Counted links in first column: 5
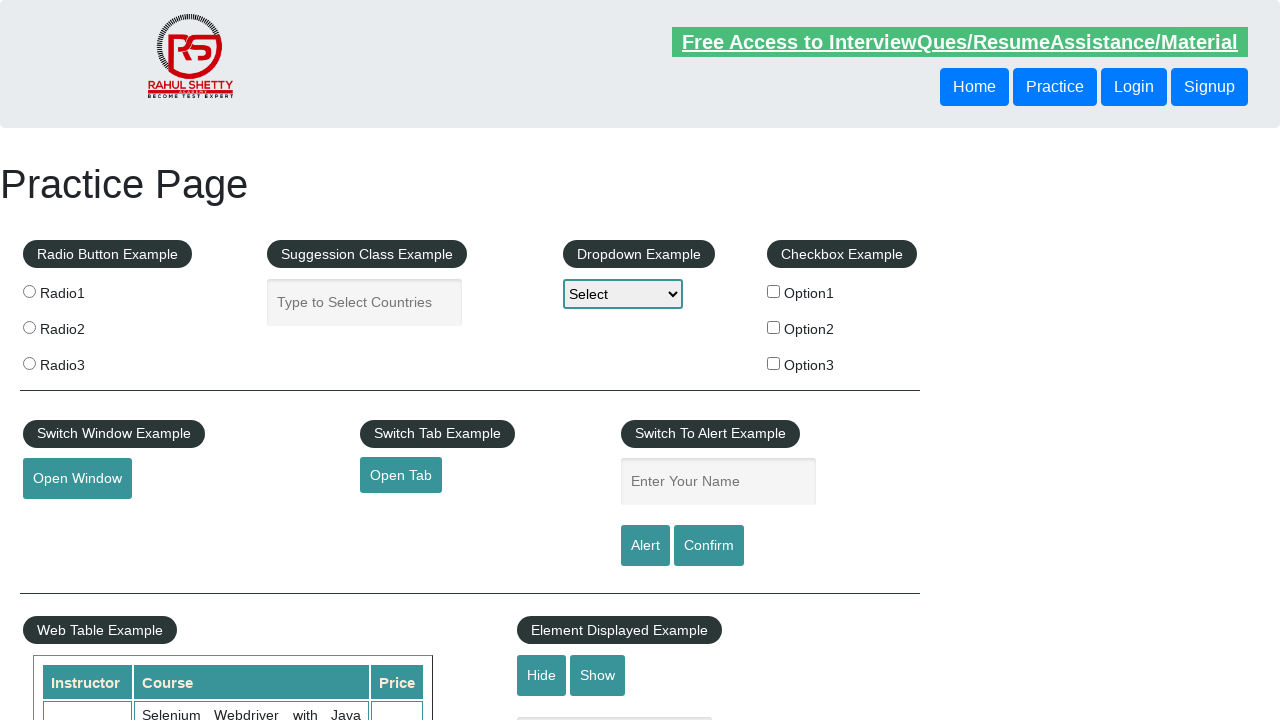

Opened link 1 from first column in new tab using Ctrl+click at (68, 520) on #gf-BIG >> ul >> nth=0 >> a >> nth=1
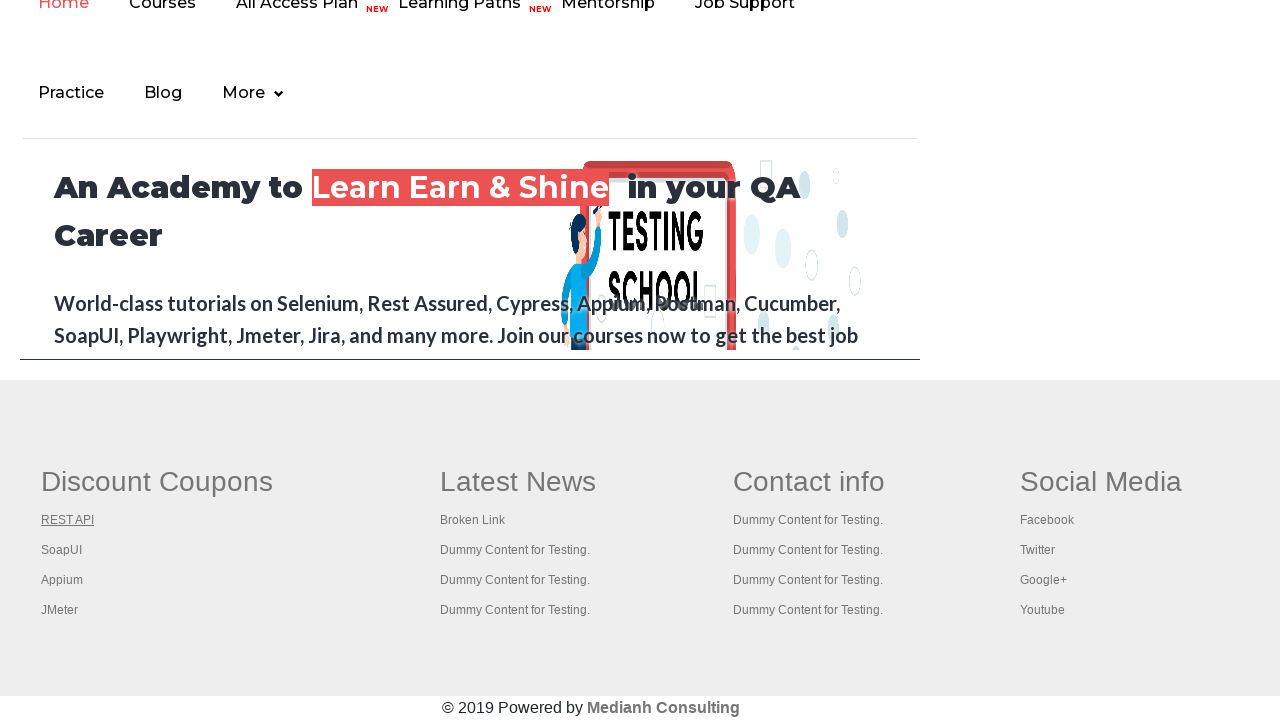

Opened link 2 from first column in new tab using Ctrl+click at (62, 550) on #gf-BIG >> ul >> nth=0 >> a >> nth=2
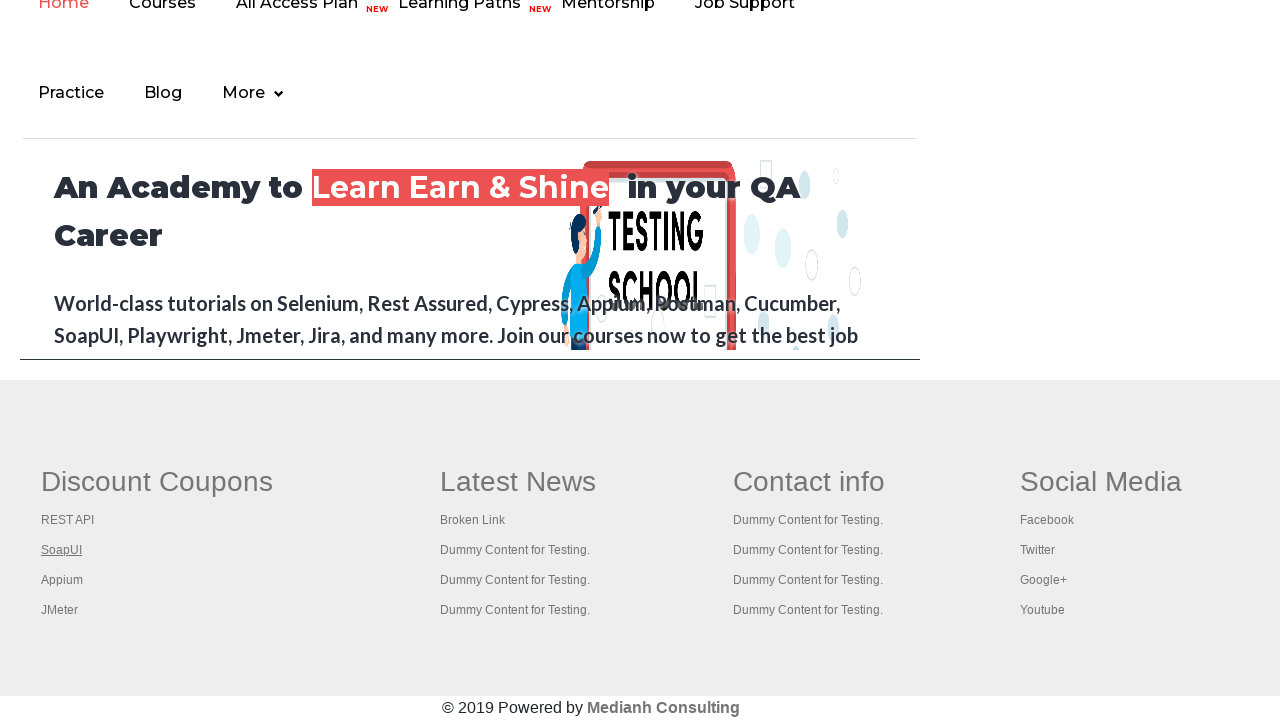

Opened link 3 from first column in new tab using Ctrl+click at (62, 580) on #gf-BIG >> ul >> nth=0 >> a >> nth=3
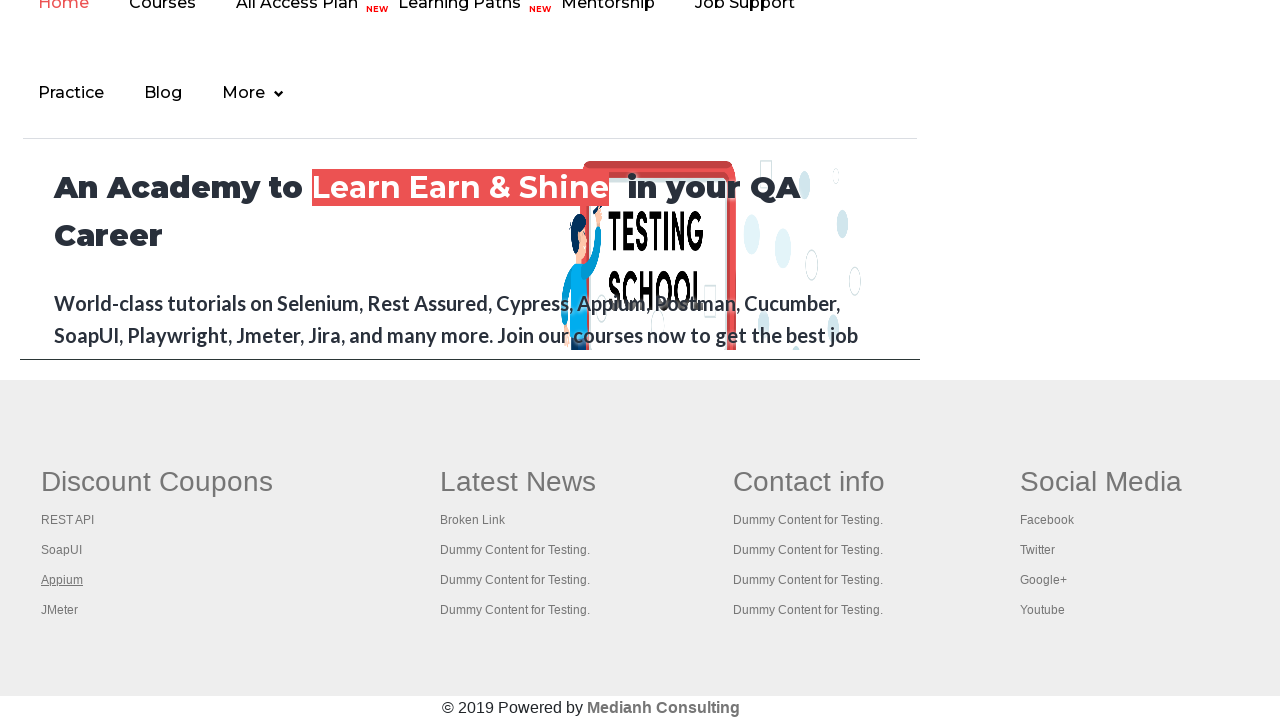

Opened link 4 from first column in new tab using Ctrl+click at (60, 610) on #gf-BIG >> ul >> nth=0 >> a >> nth=4
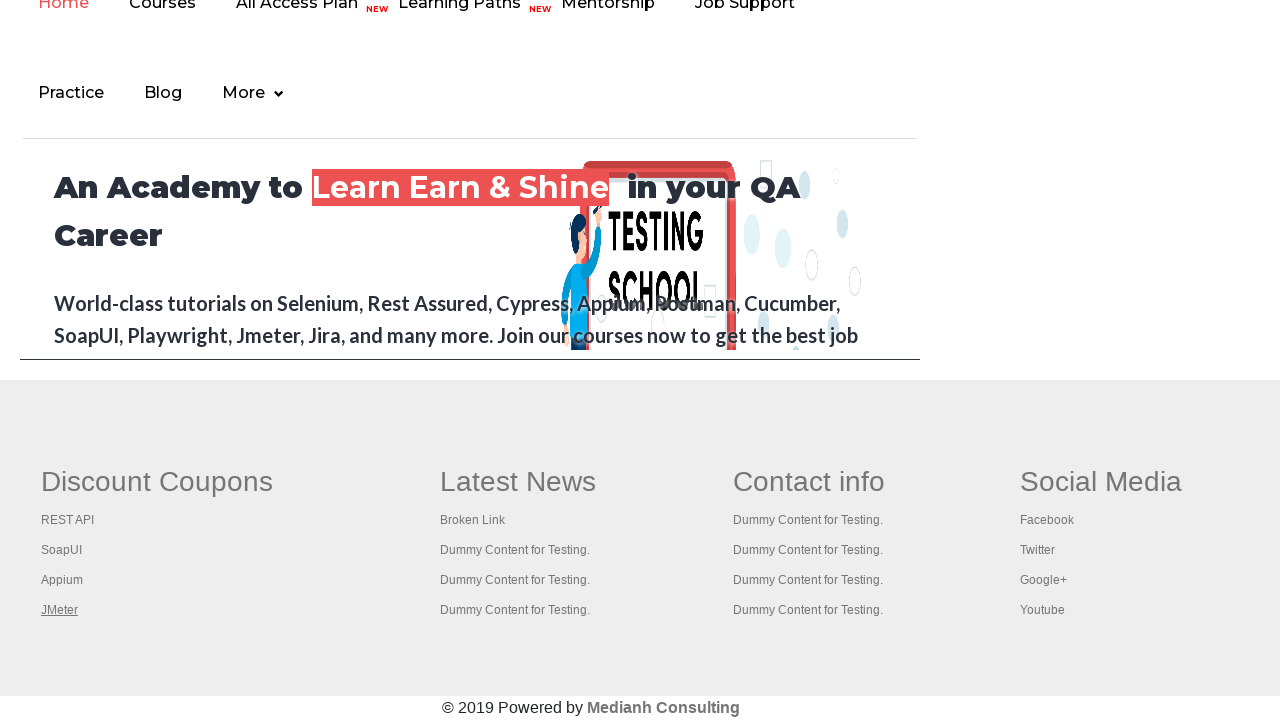

Total browser windows/tabs open: 5
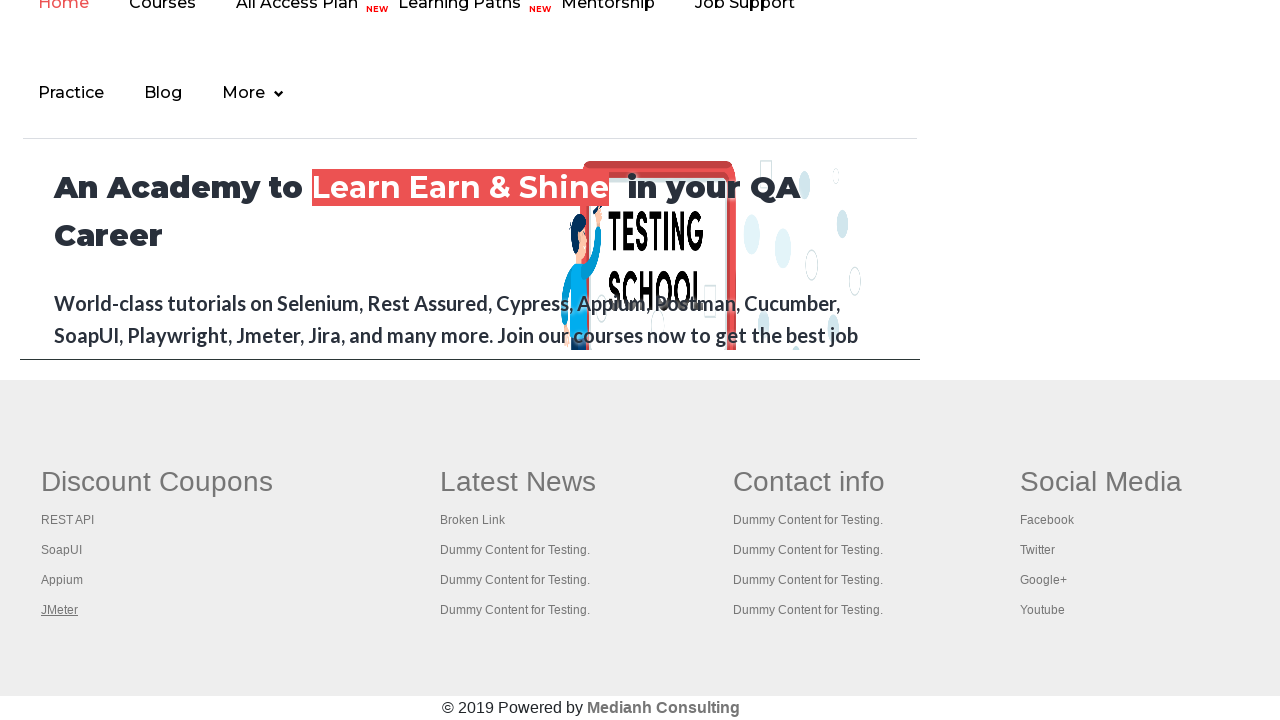

Switched to tab with title: 'Practice Page'
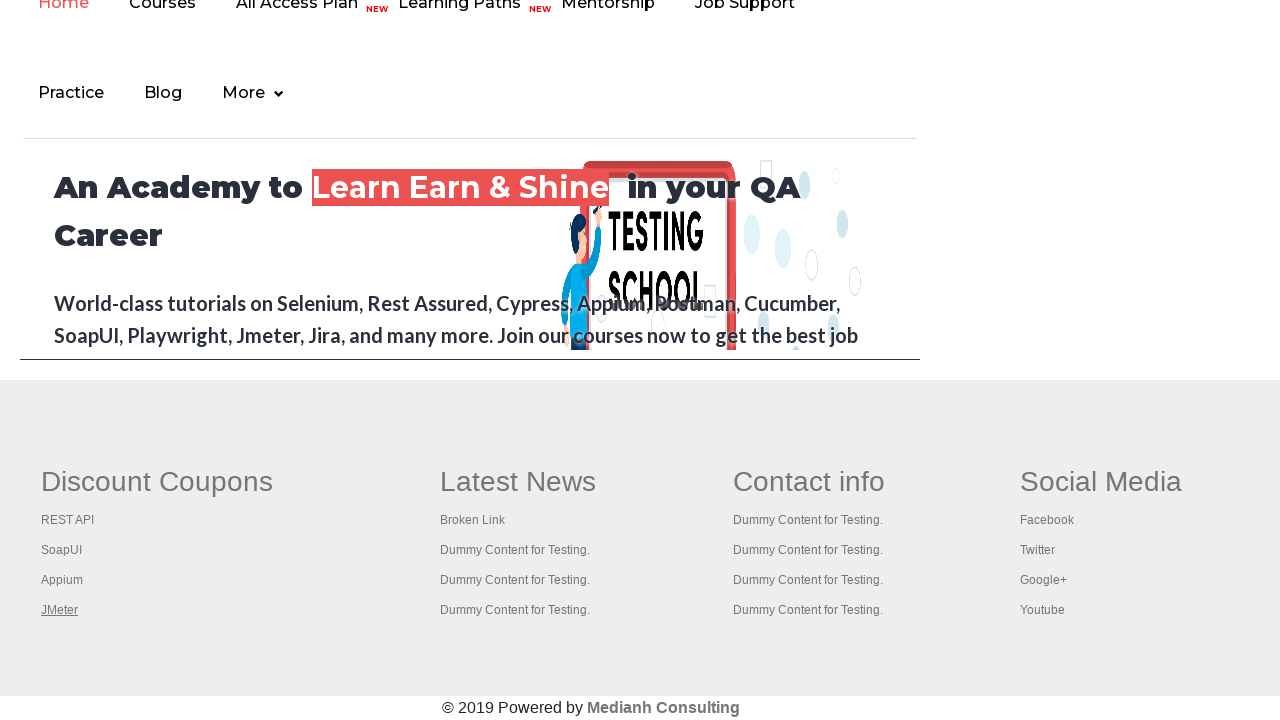

Switched to tab with title: 'REST API Tutorial'
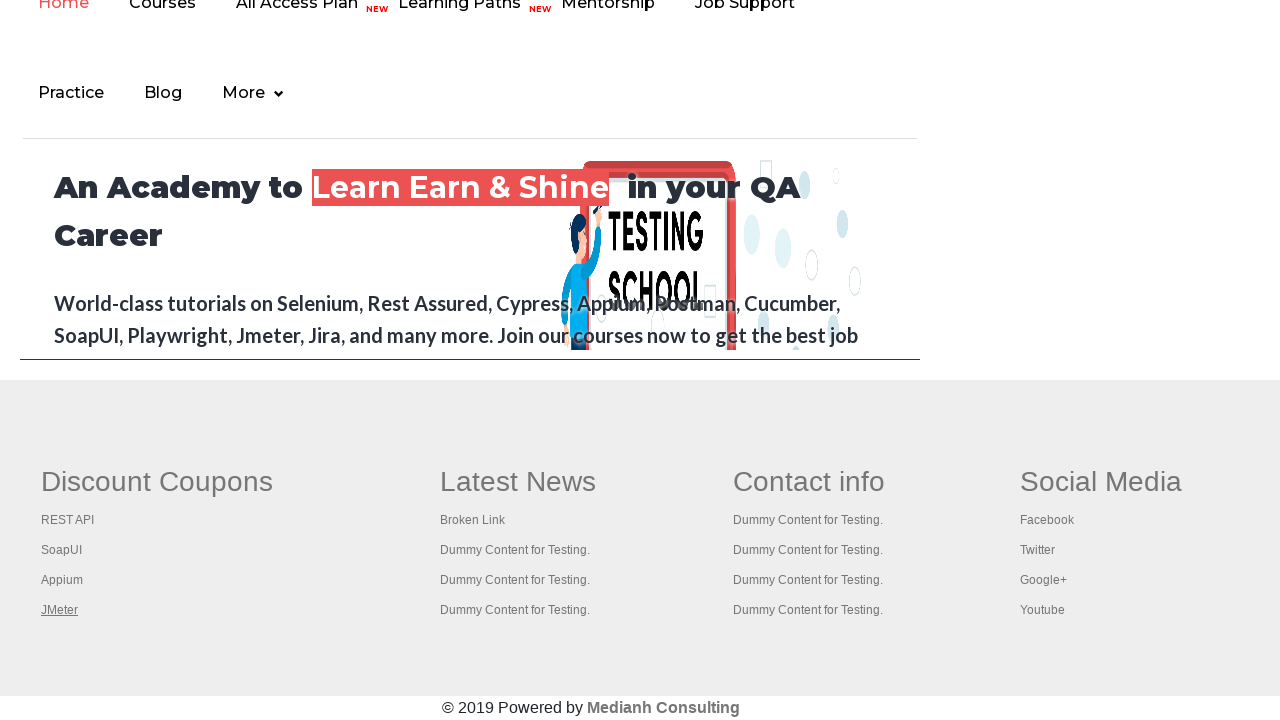

Switched to tab with title: 'The World’s Most Popular API Testing Tool | SoapUI'
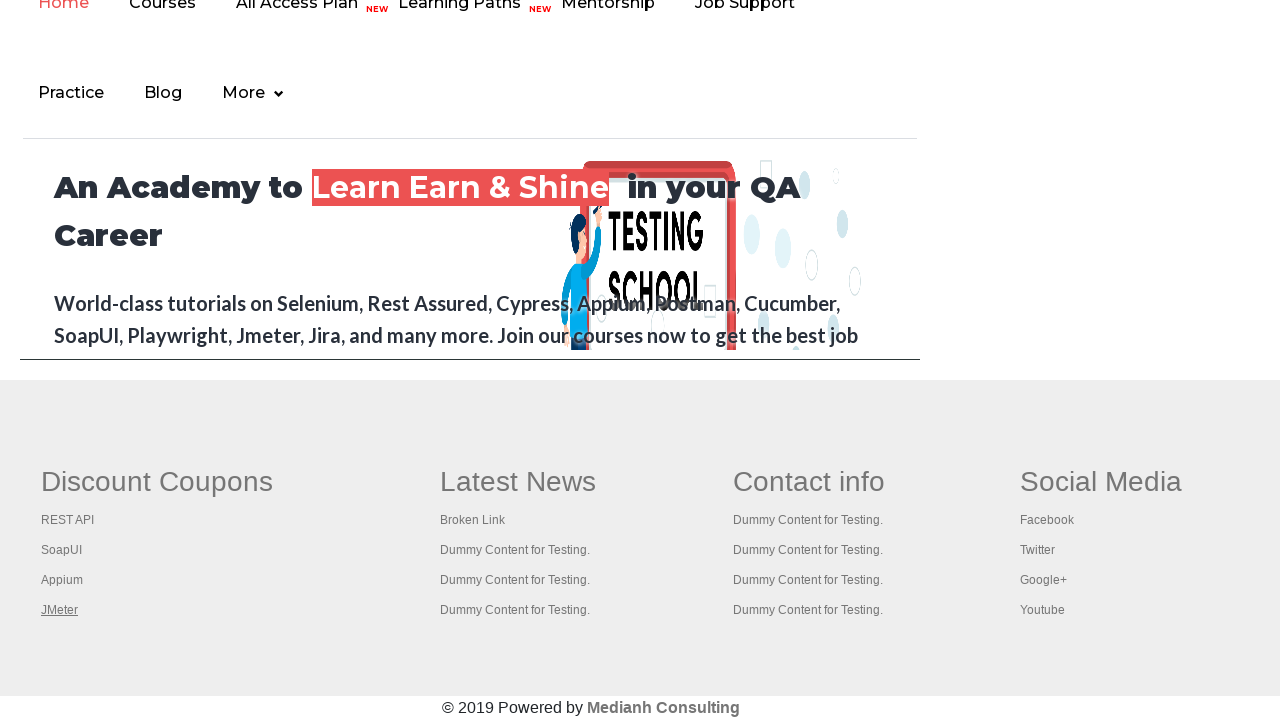

Switched to tab with title: 'Appium tutorial for Mobile Apps testing | RahulShetty Academy | Rahul'
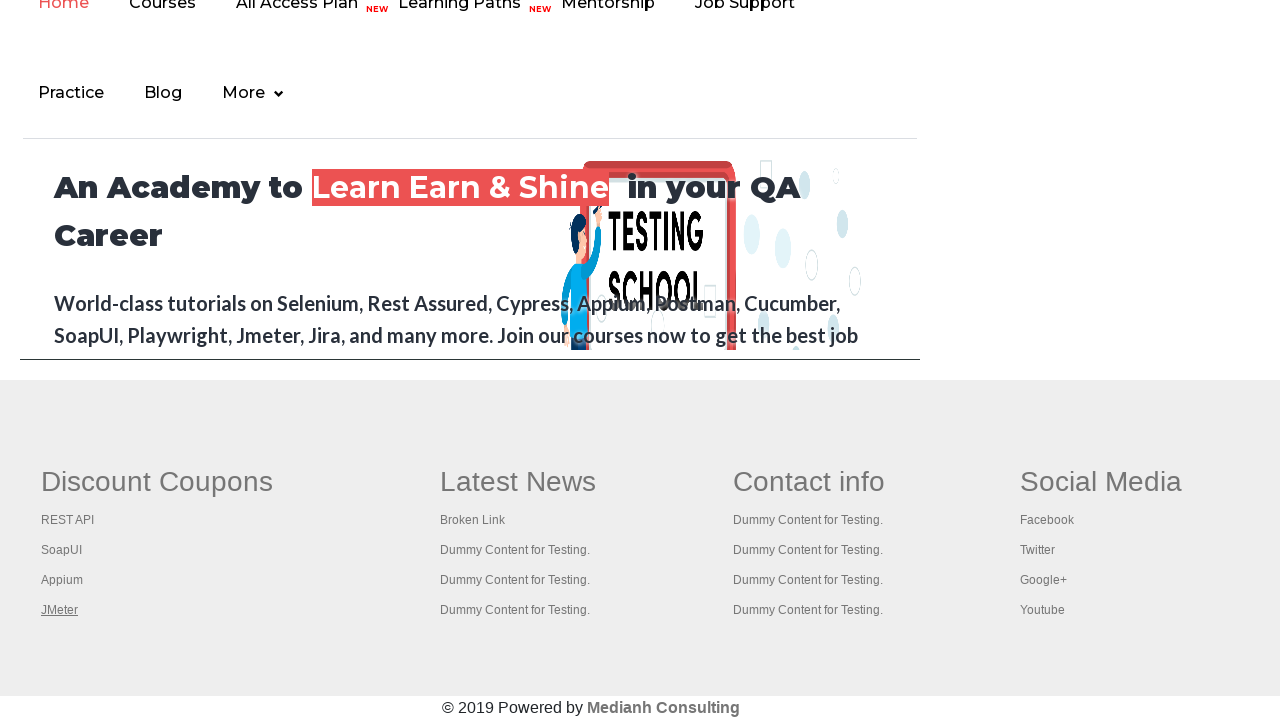

Switched to tab with title: 'Apache JMeter - Apache JMeter™'
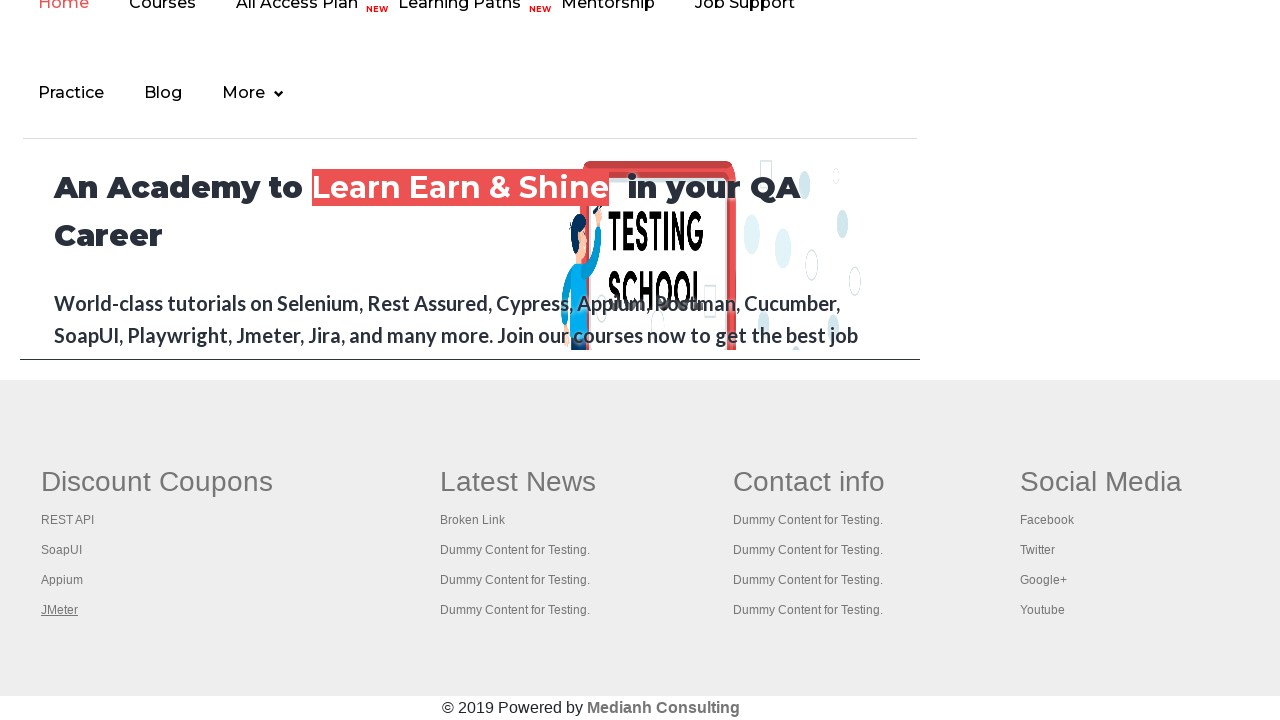

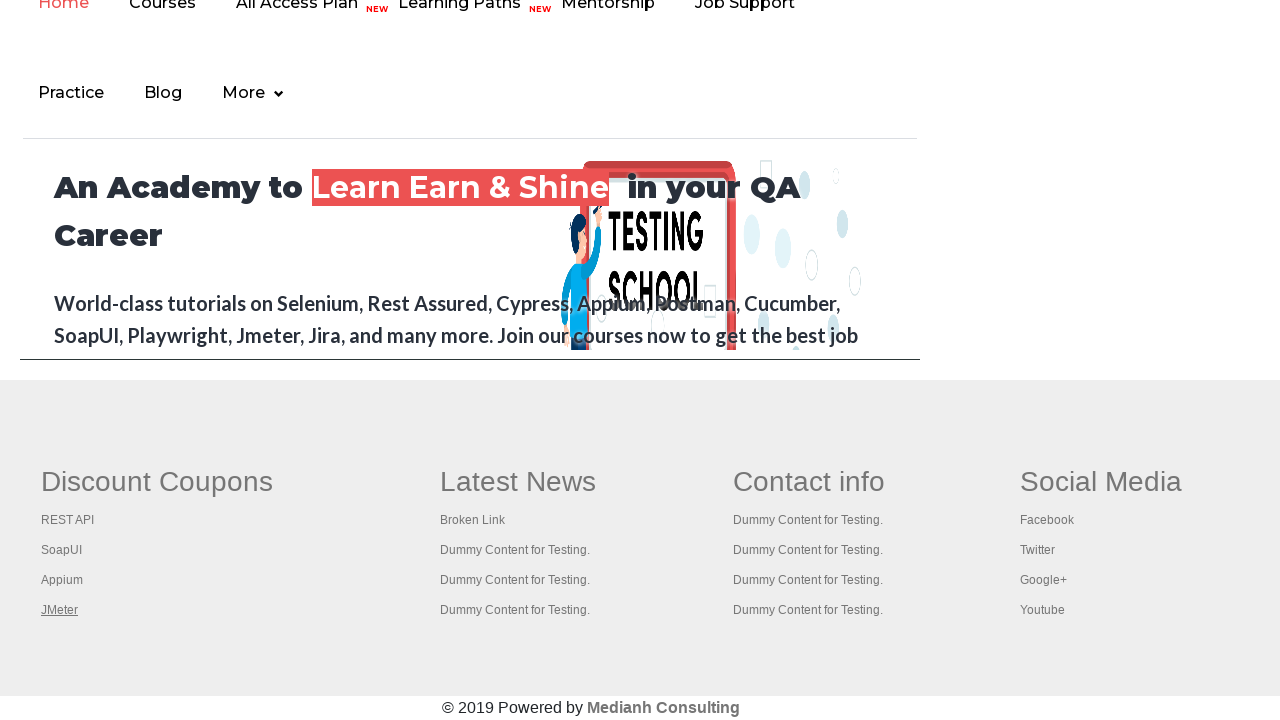